Tests drag and drop functionality by dragging an element and dropping it onto a target area within an iframe

Starting URL: https://jqueryui.com/droppable/

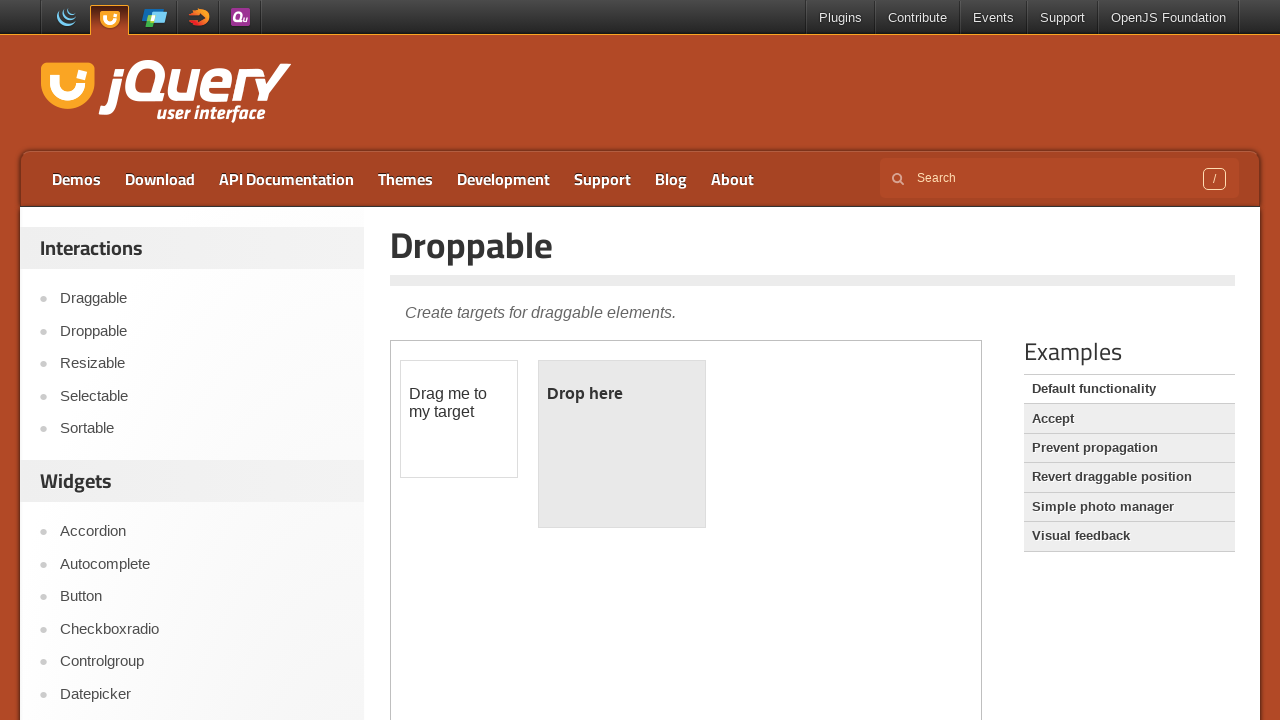

Located the iframe containing drag and drop demo
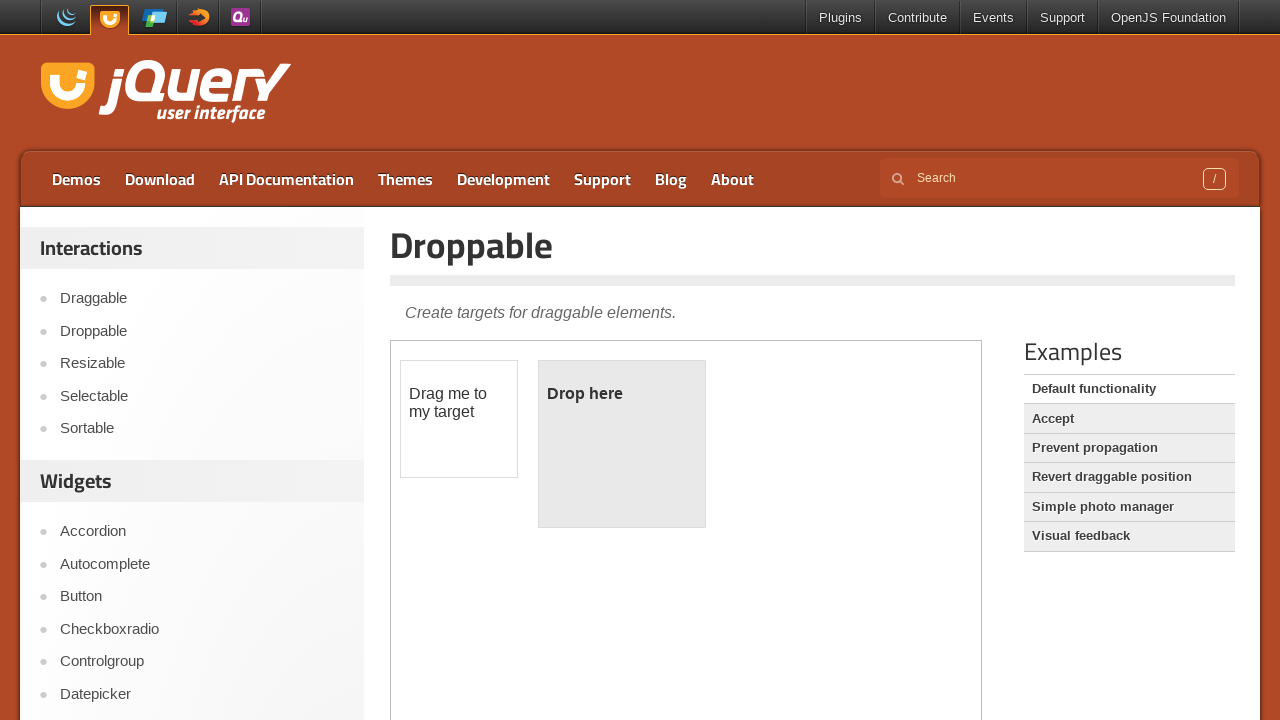

Located the draggable element 'Drag me to my target'
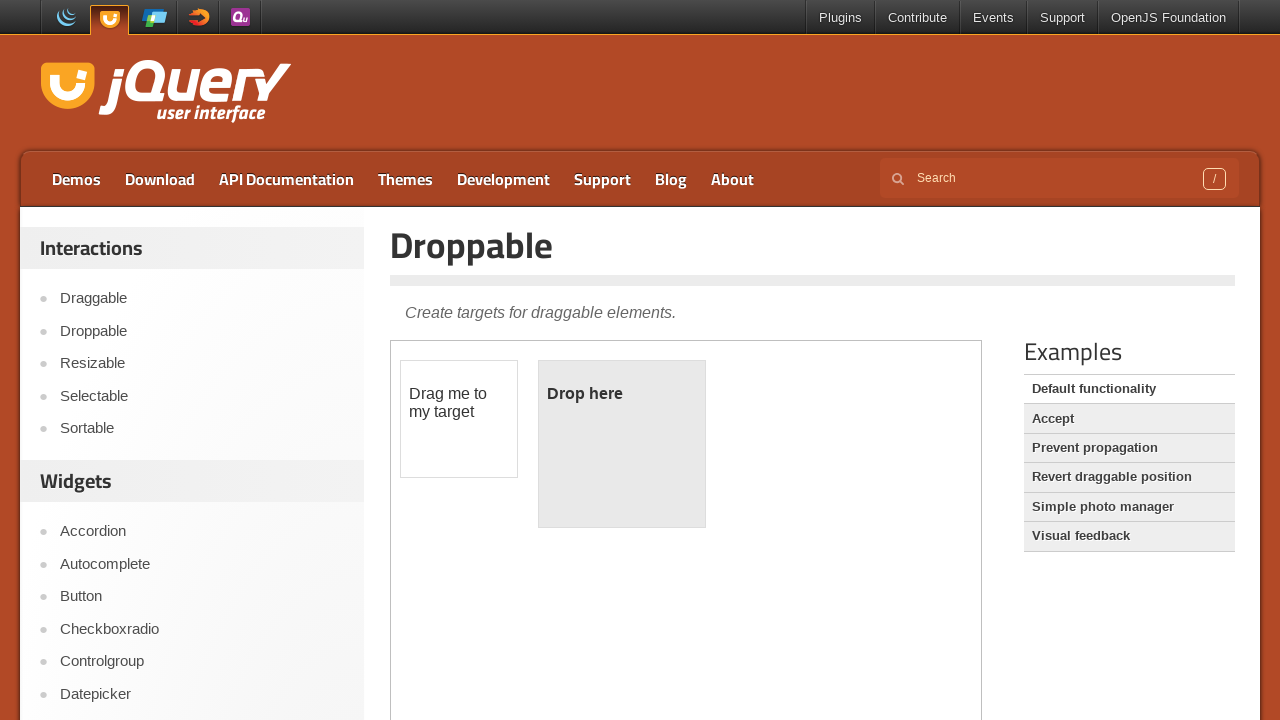

Located the droppable target 'Drop here'
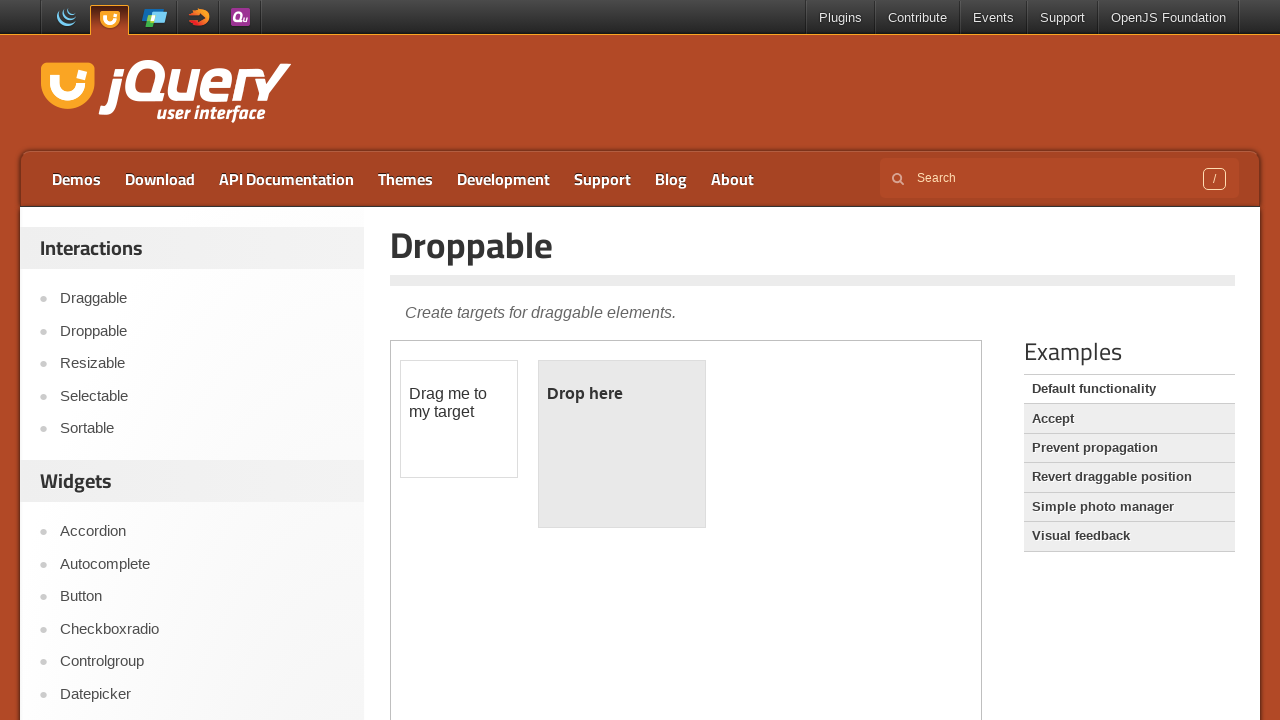

Dragged element to target and dropped it at (622, 394)
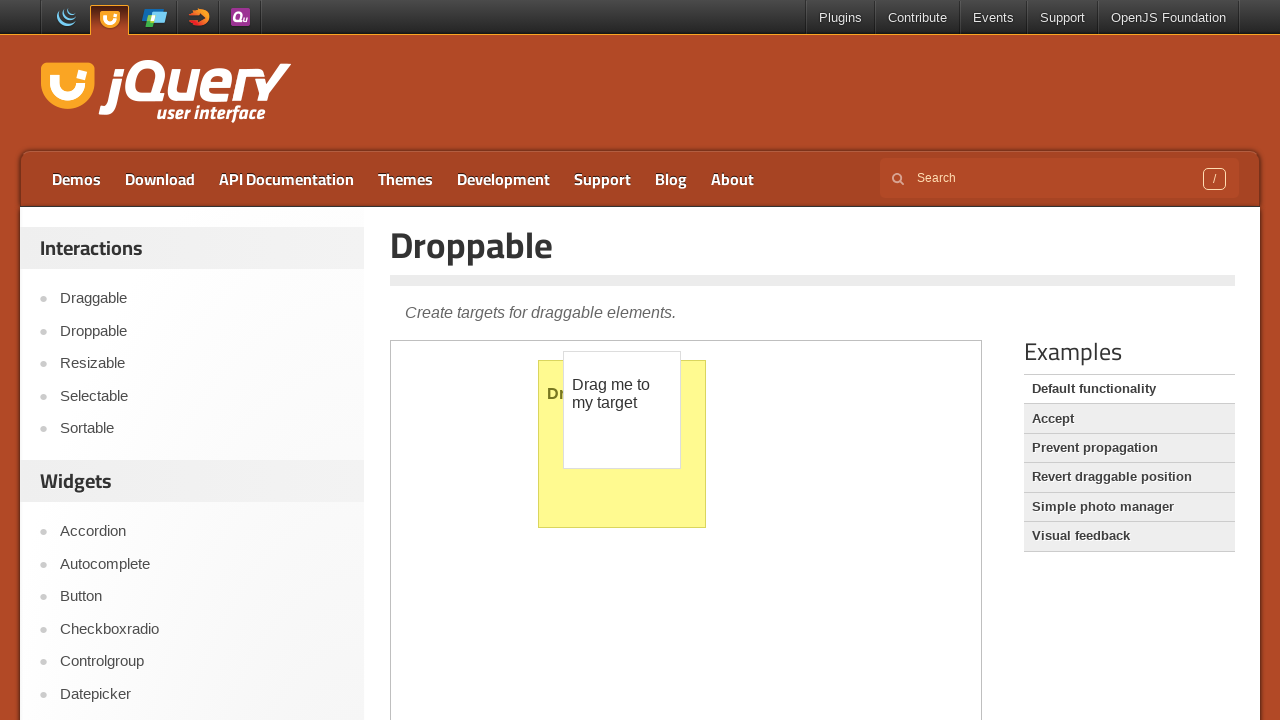

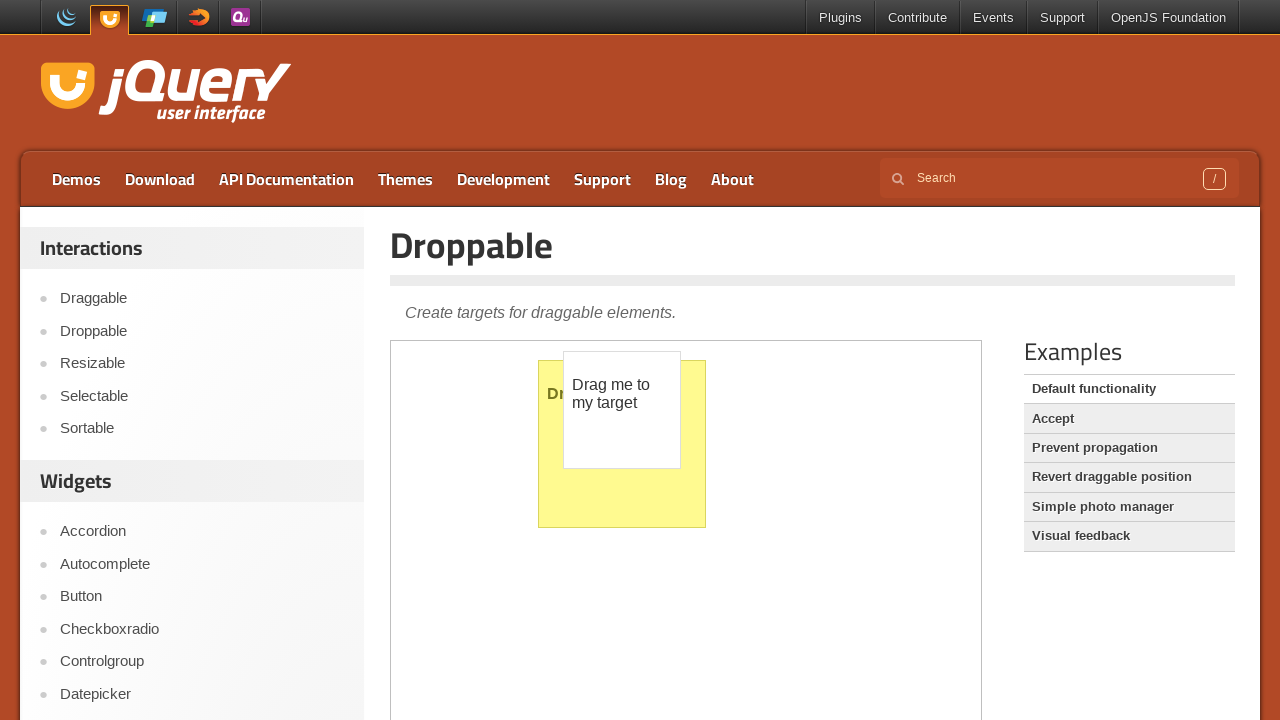